Navigates through the Create Account flow by clicking multiple times on account creation links

Starting URL: https://demo-magento-2.auroracreation.com/

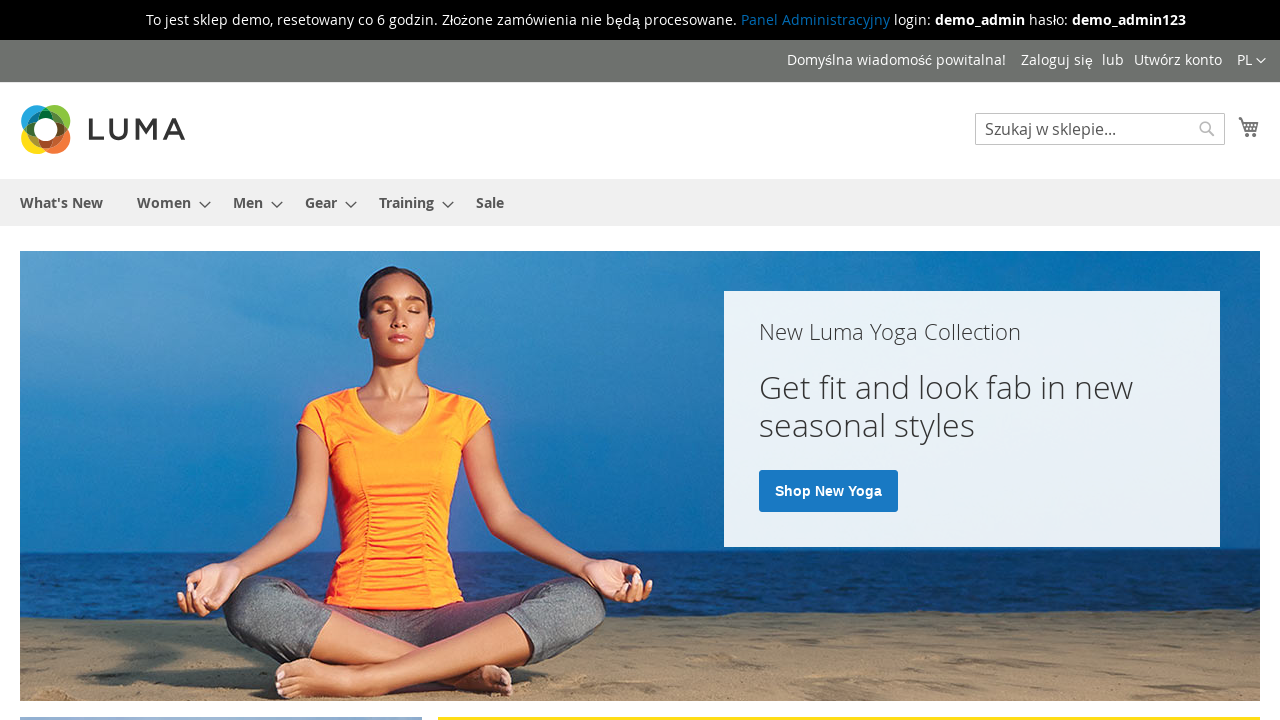

Clicked 'Utwórz konto' (Create Account) link at (1178, 60) on text=Utwórz konto
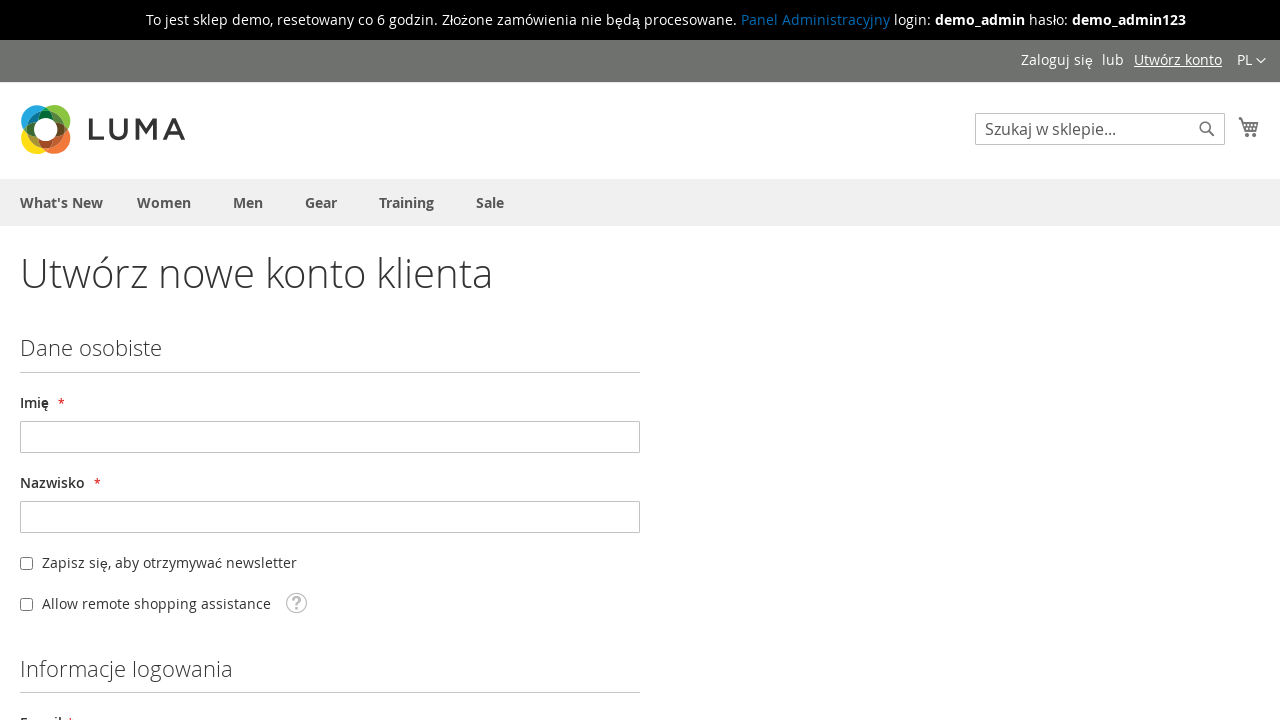

Waited for 'Utwórz konto' link to become visible
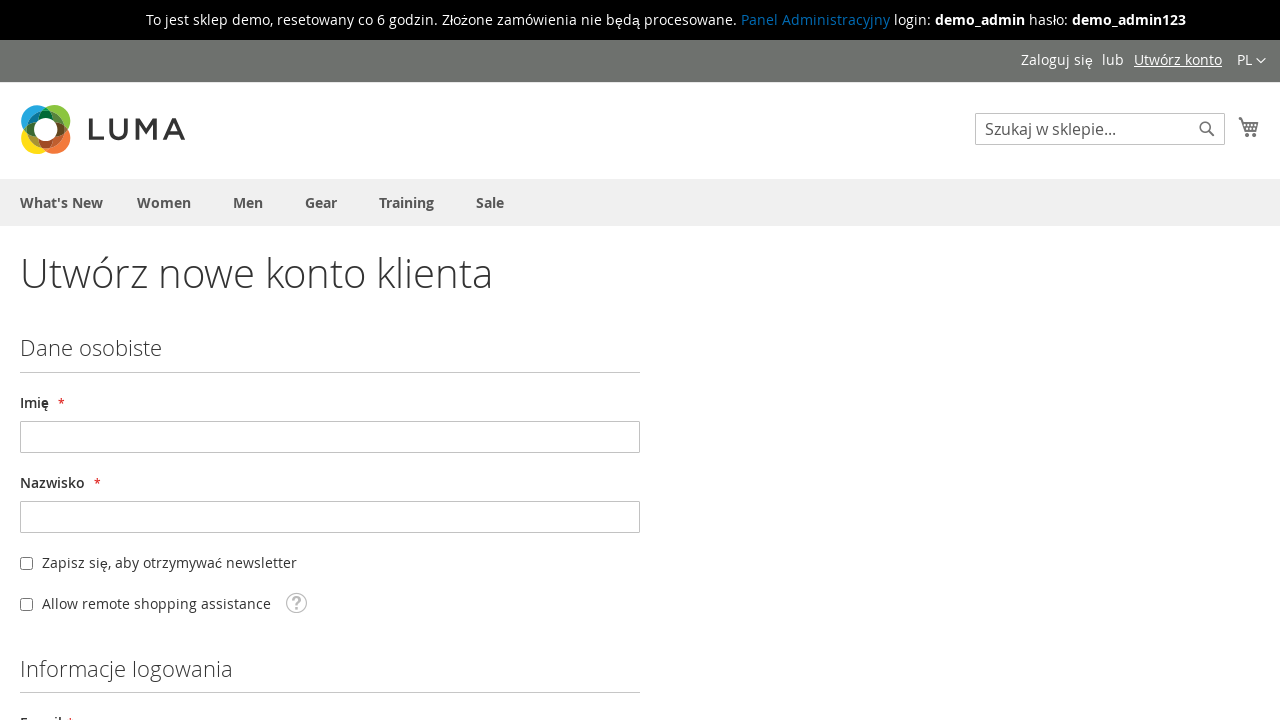

Clicked 'Utwórz konto' link again in different context at (1178, 60) on text=Utwórz konto
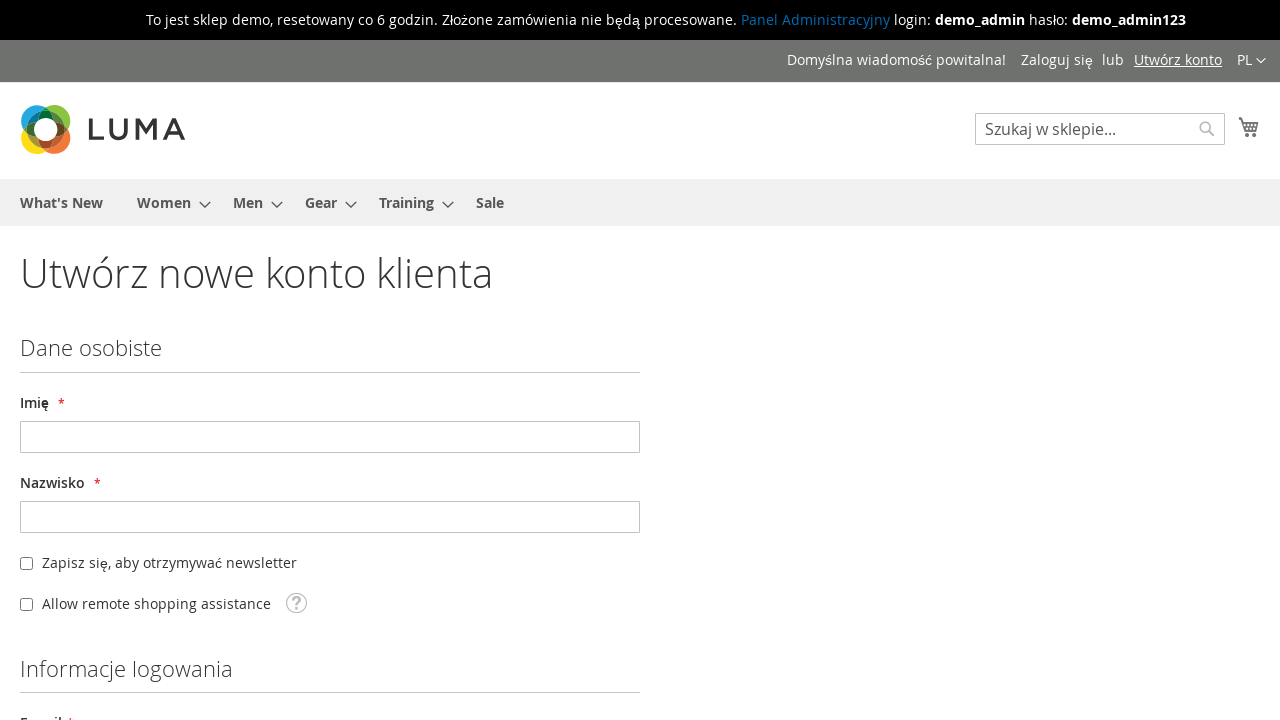

Clicked 'Utwórz konto' button to proceed to account creation form at (1178, 60) on text=Utwórz konto
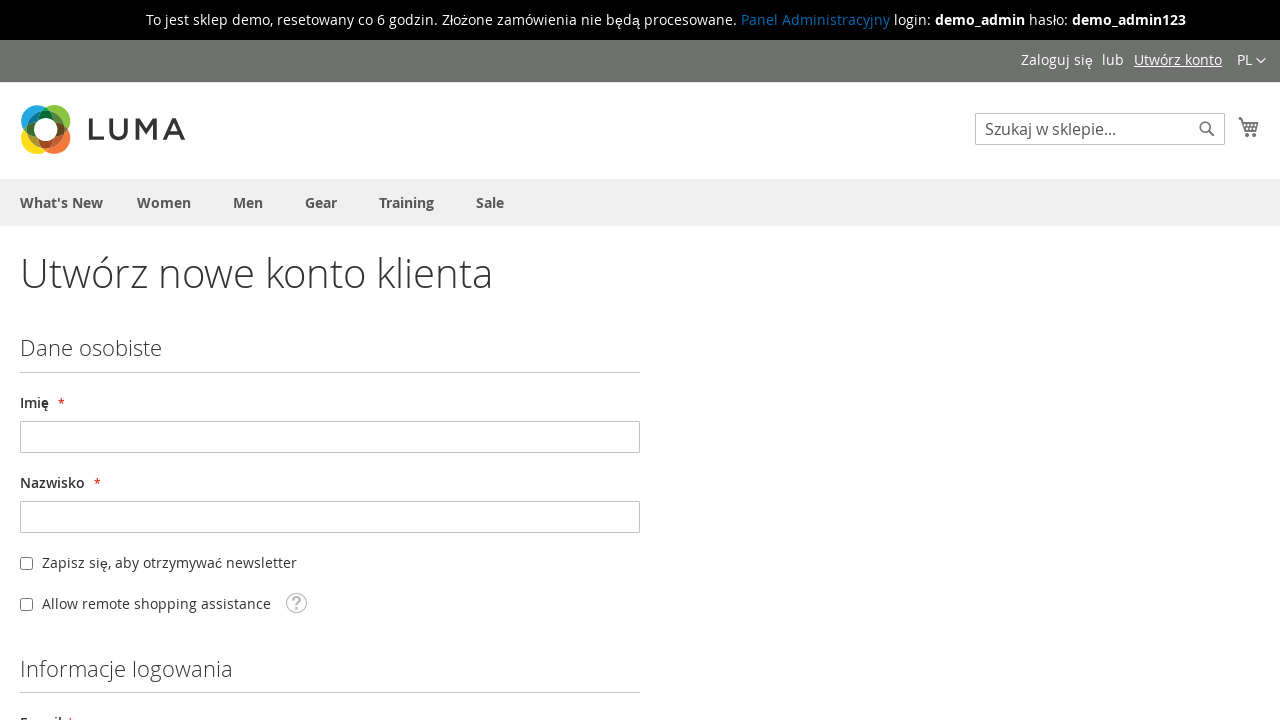

Waited for 'Create New Customer Account' page to load
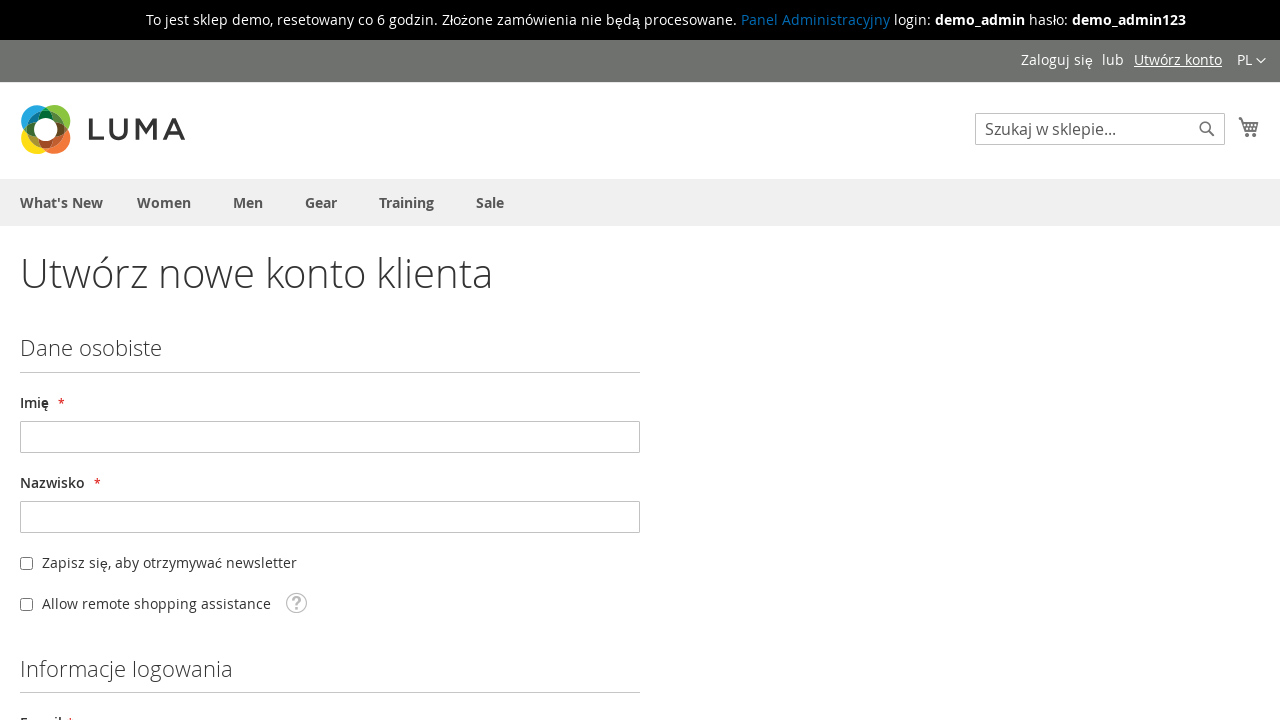

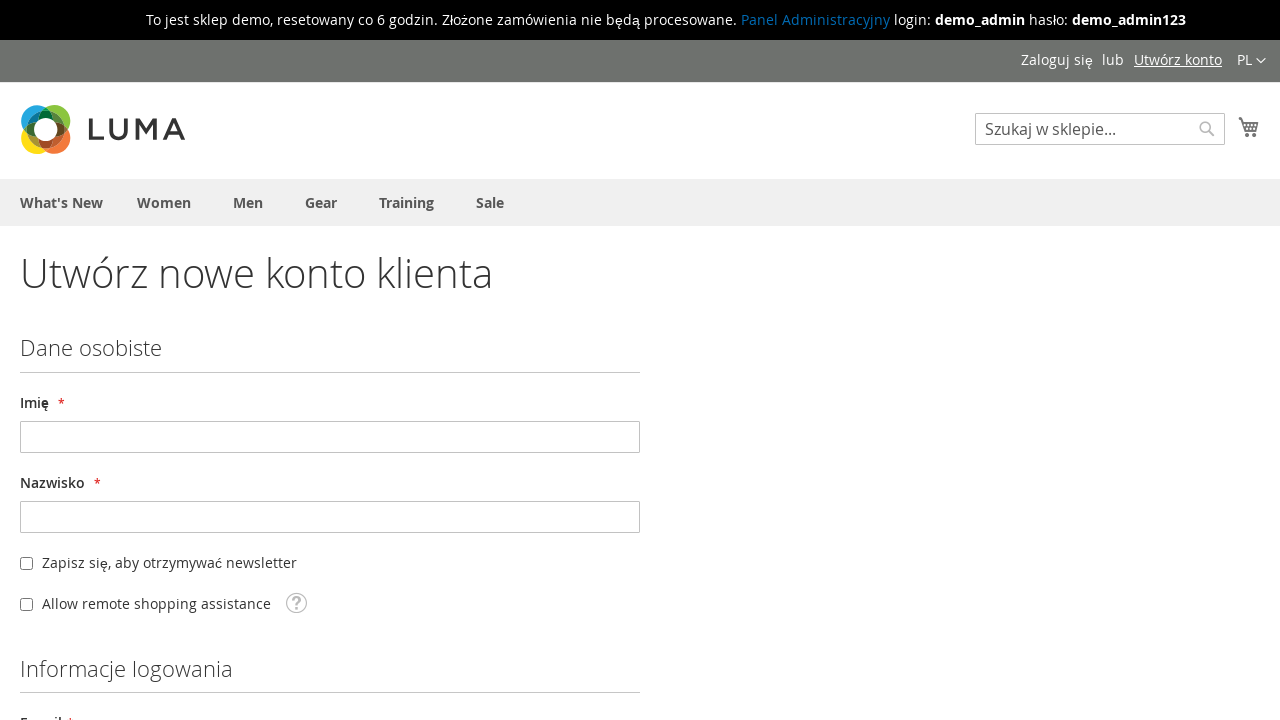